Tests Pastebin's paste creation form by filling in the text content field and waiting for the expiration dropdown to be clickable.

Starting URL: https://pastebin.com/

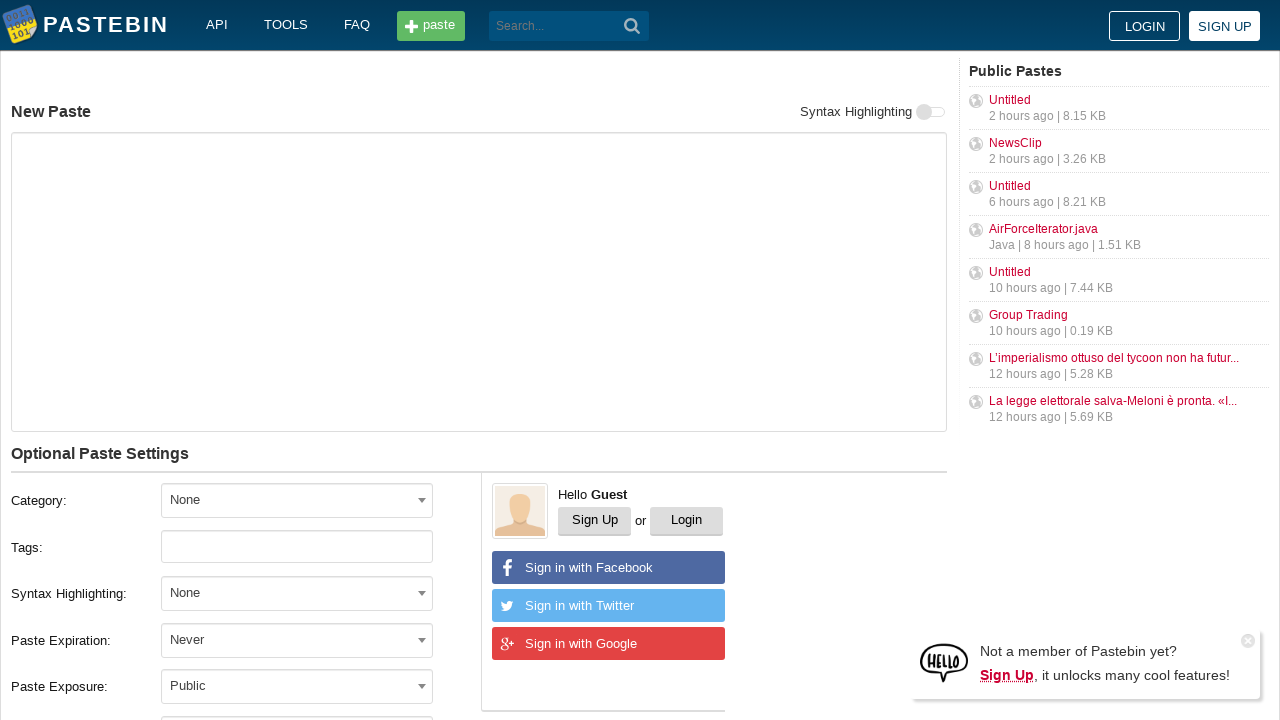

Filled paste content text area with 'Hello from WebDriver' on #postform-text
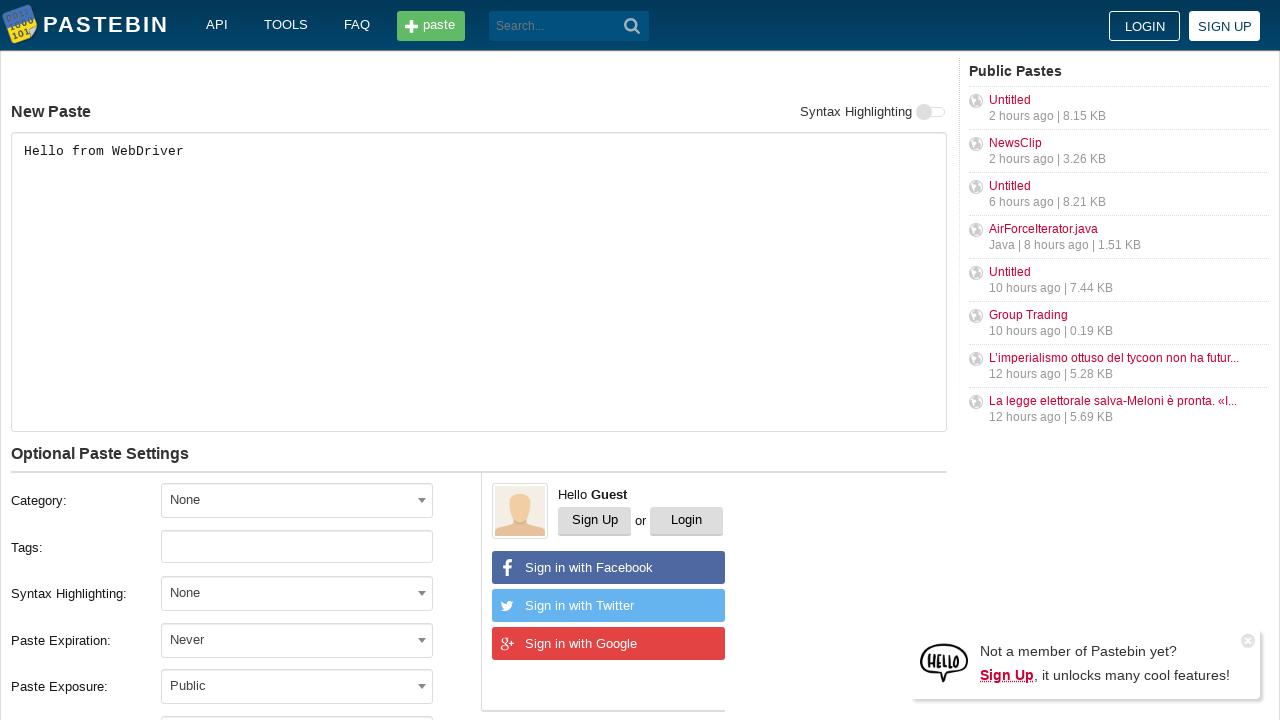

Expiration dropdown became visible and clickable
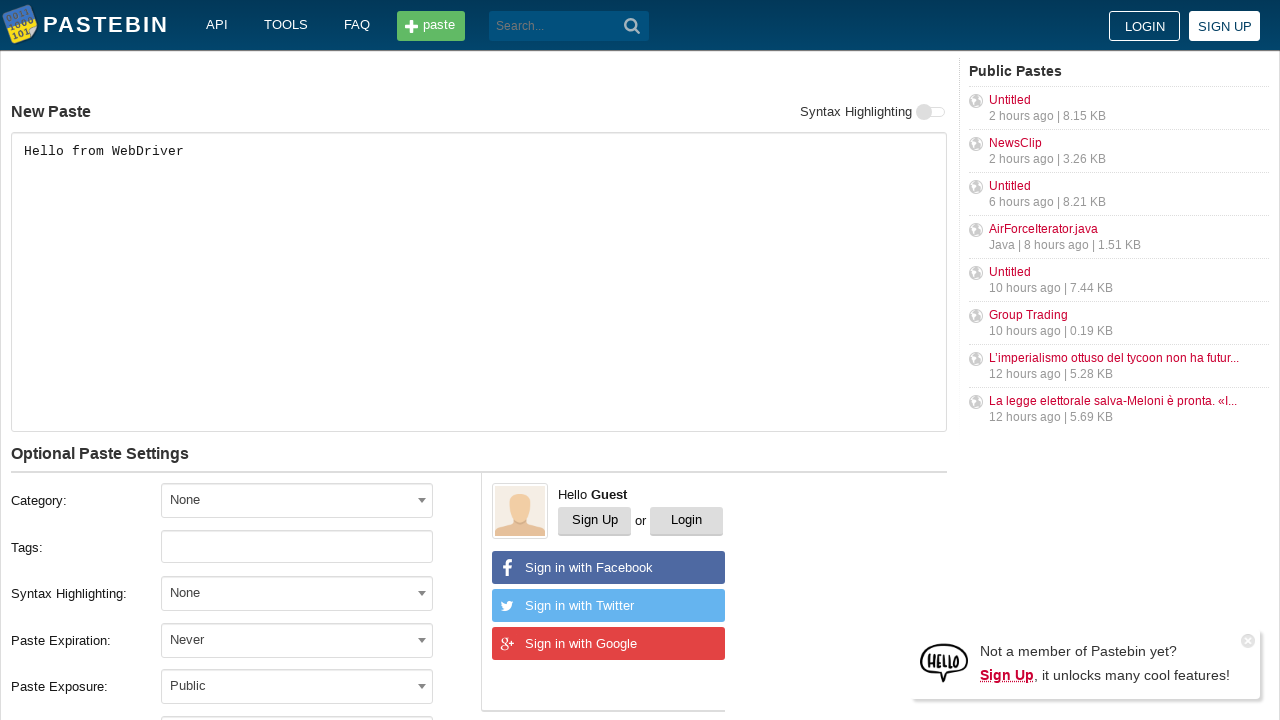

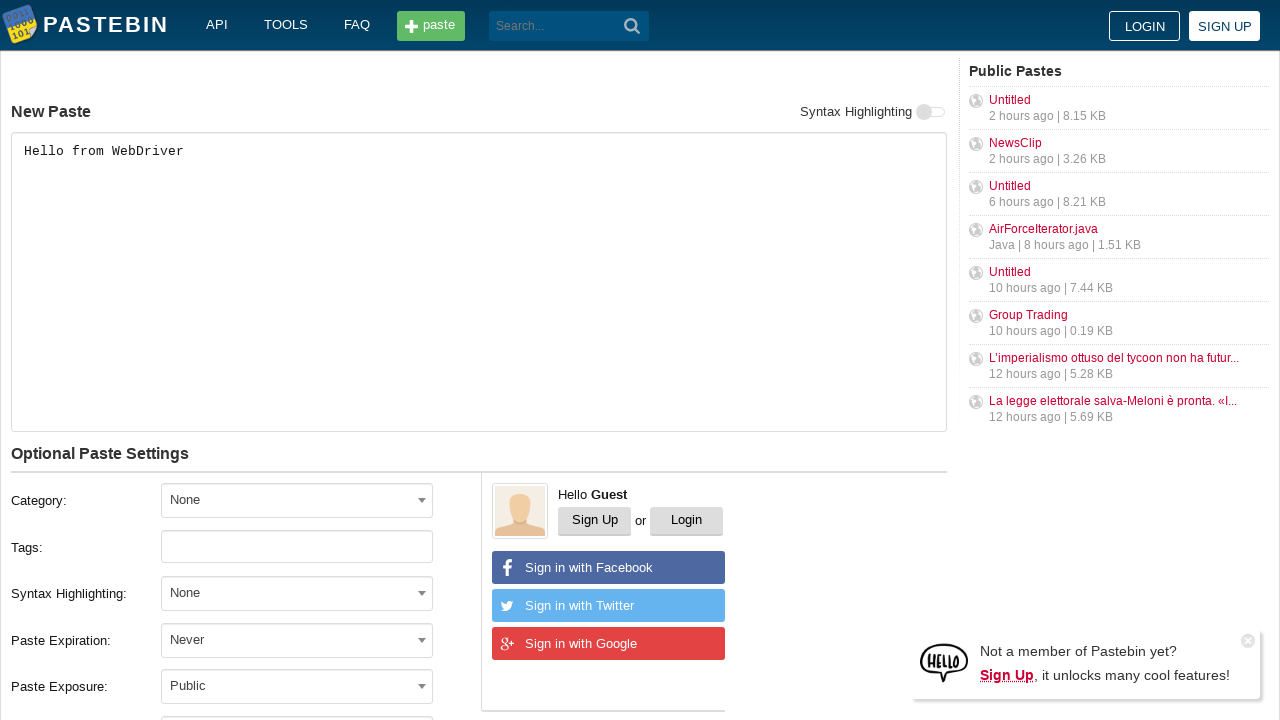